Tests Google Translate language selection by clicking on English as source language and Spanish as target language

Starting URL: https://translate.google.com/

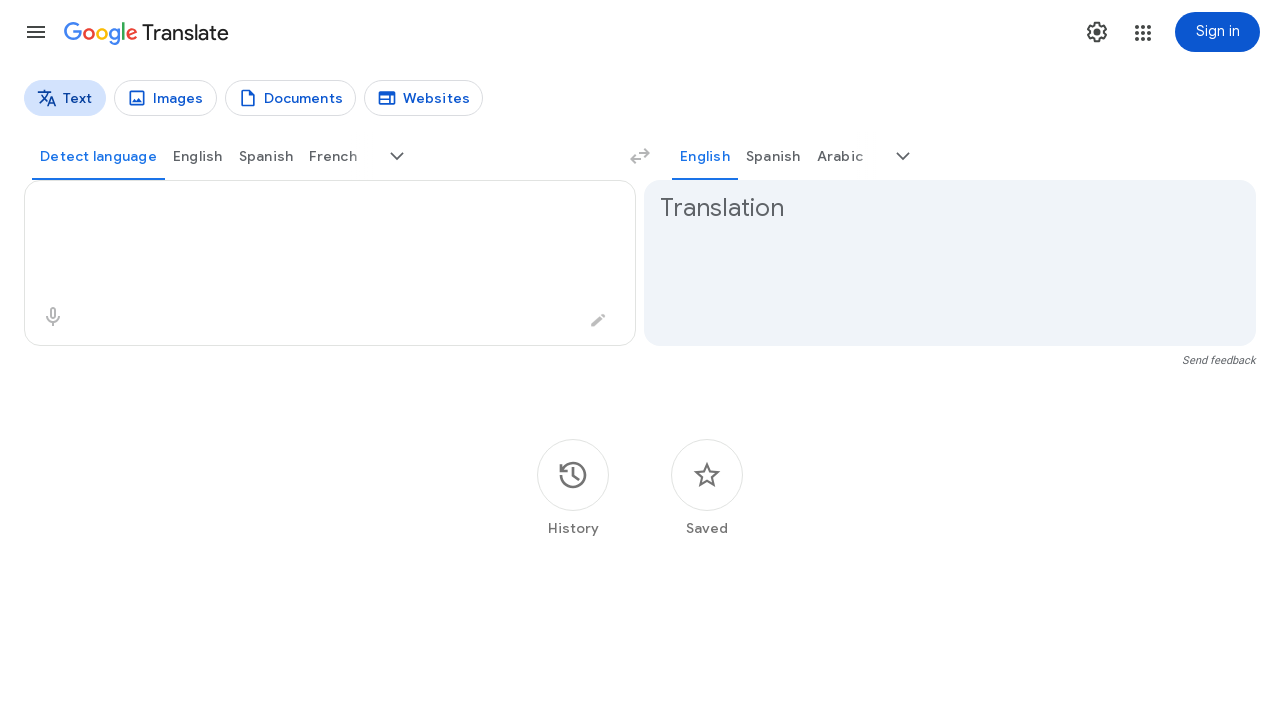

Clicked English button to select as source language at (198, 156) on xpath=//div[@class='akczyd'][1]//button[@data-language-code='en']
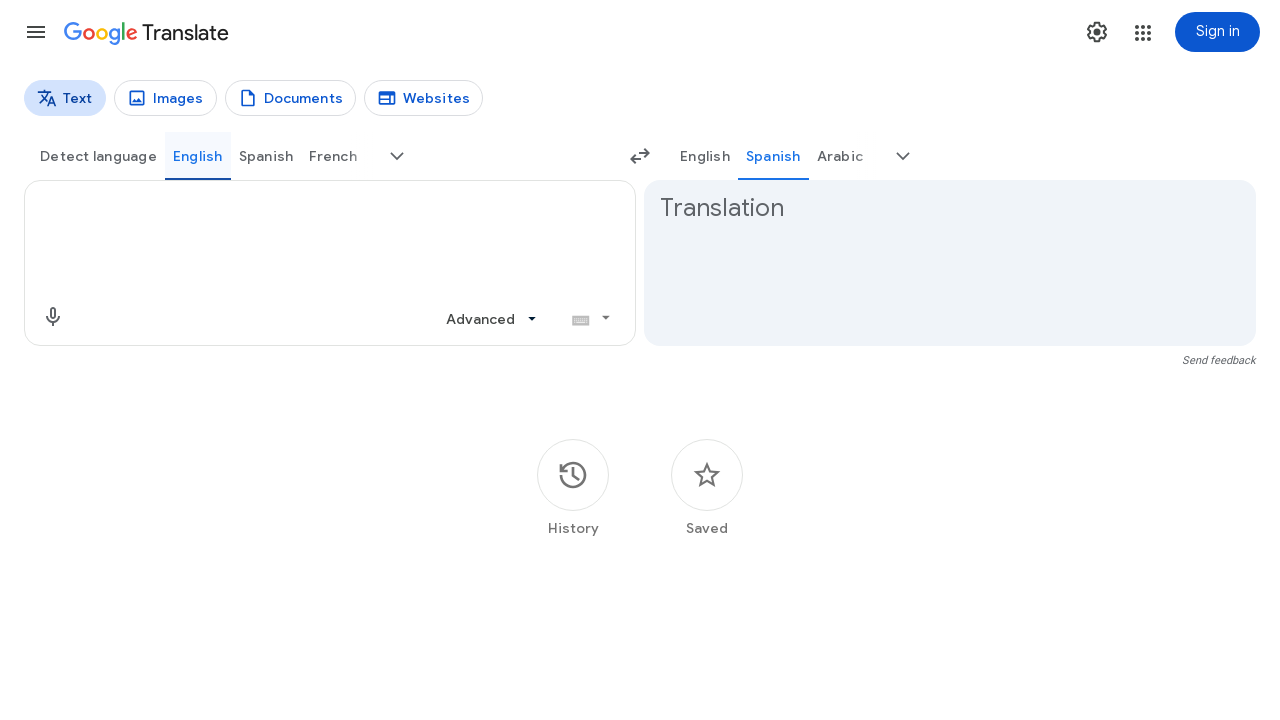

Clicked Spanish button to select as target language at (773, 156) on xpath=//div[@class='akczyd'][2]//button[@data-language-code='es']
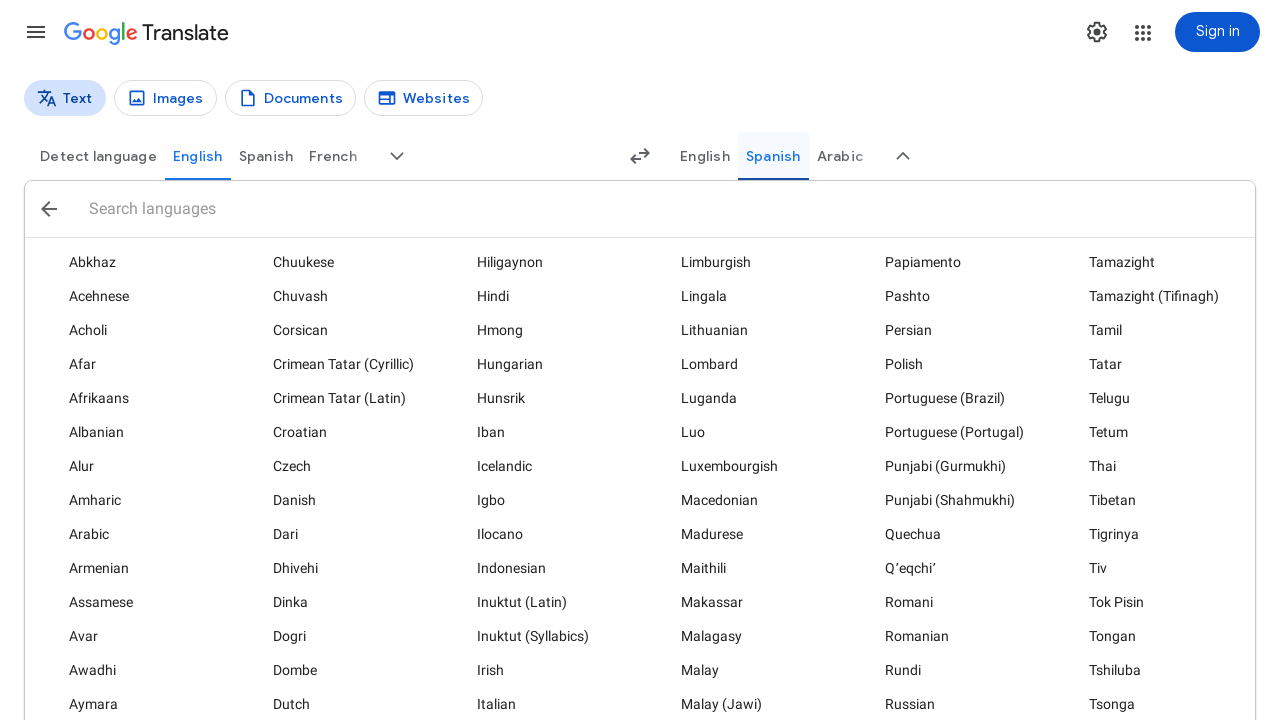

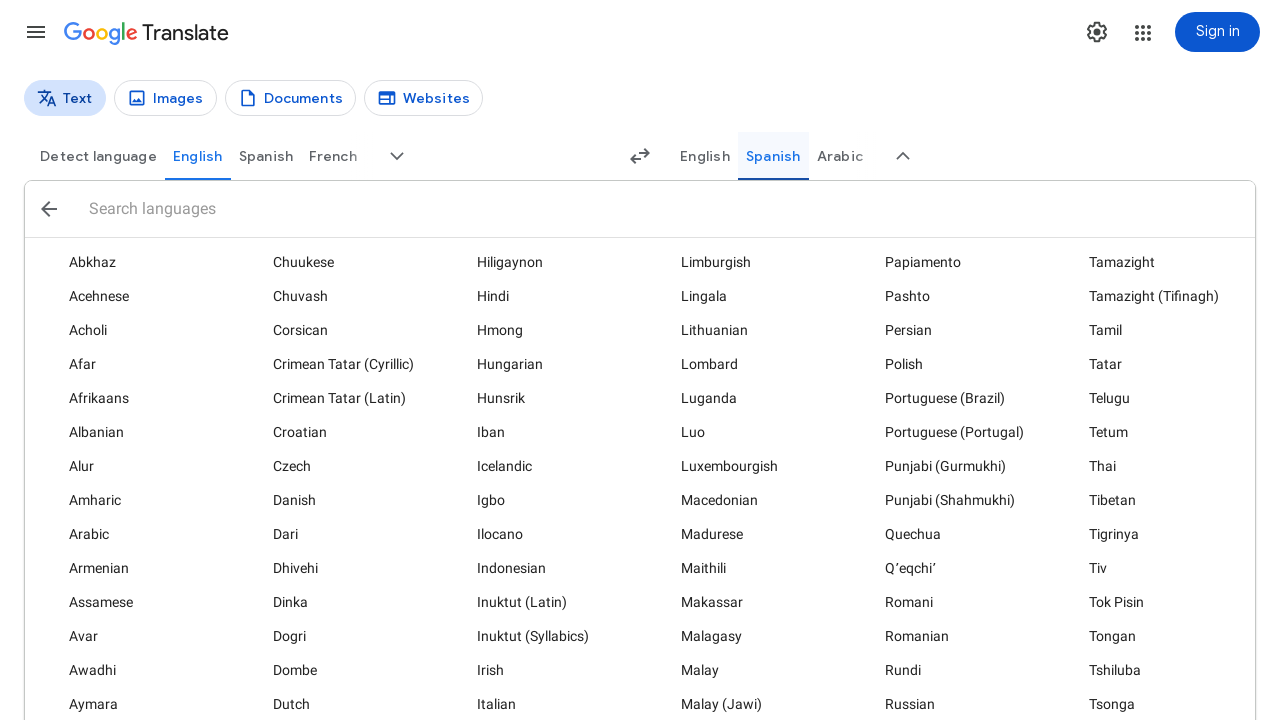